Tests American Airlines flight booking form by filling in departure/arrival airports, passenger count, and travel dates, then submitting the search

Starting URL: https://www.aa.com/homePage.do

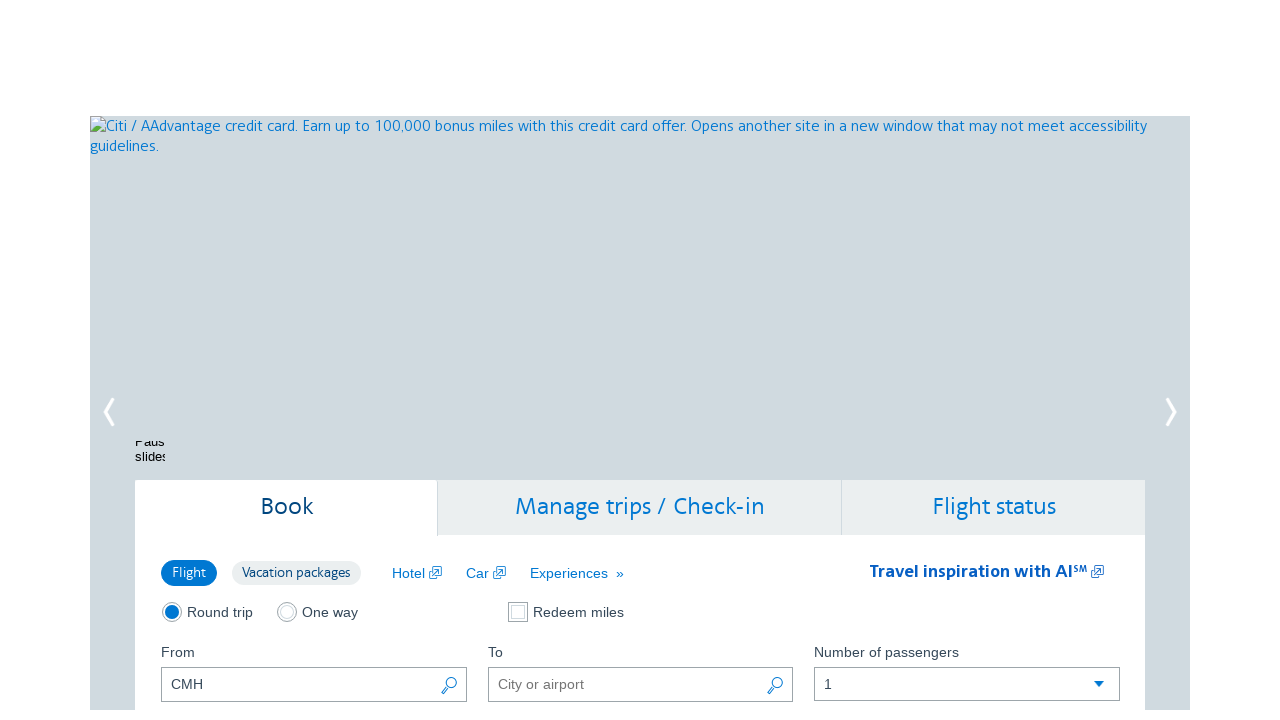

Clicked departure airport field at (314, 685) on #reservationFlightSearchForm\.originAirport
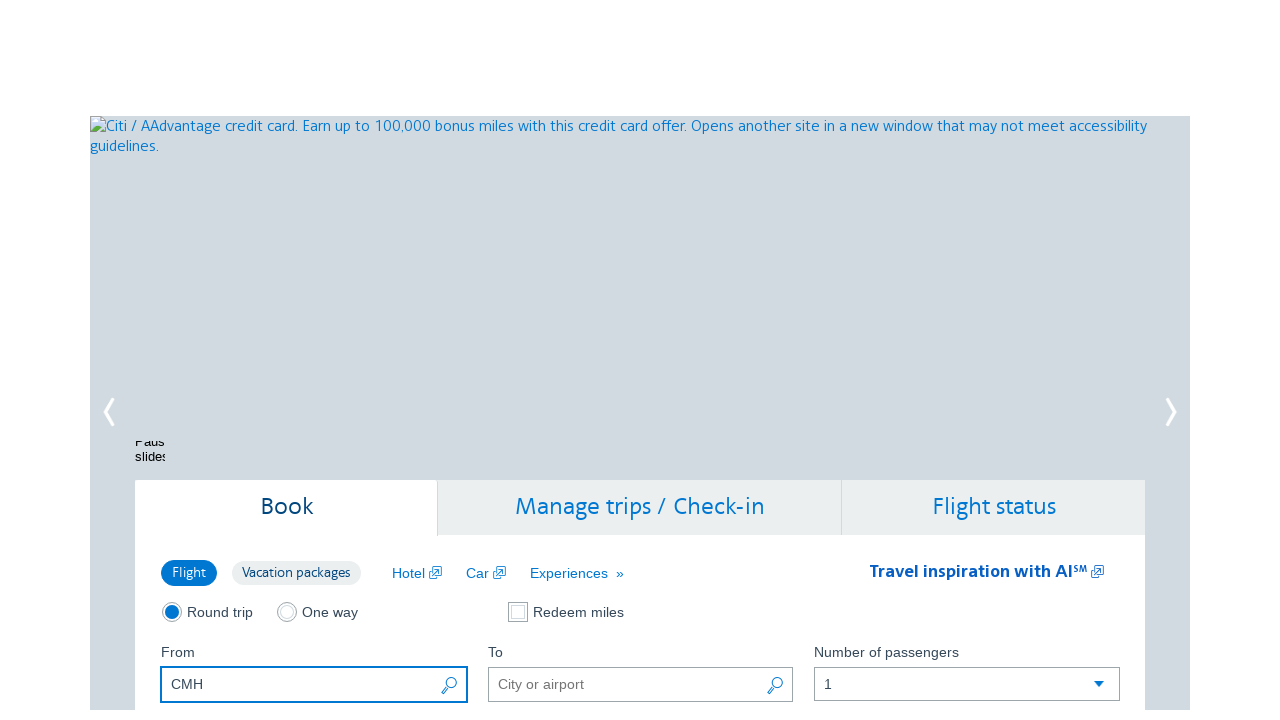

Cleared departure airport field on #reservationFlightSearchForm\.originAirport
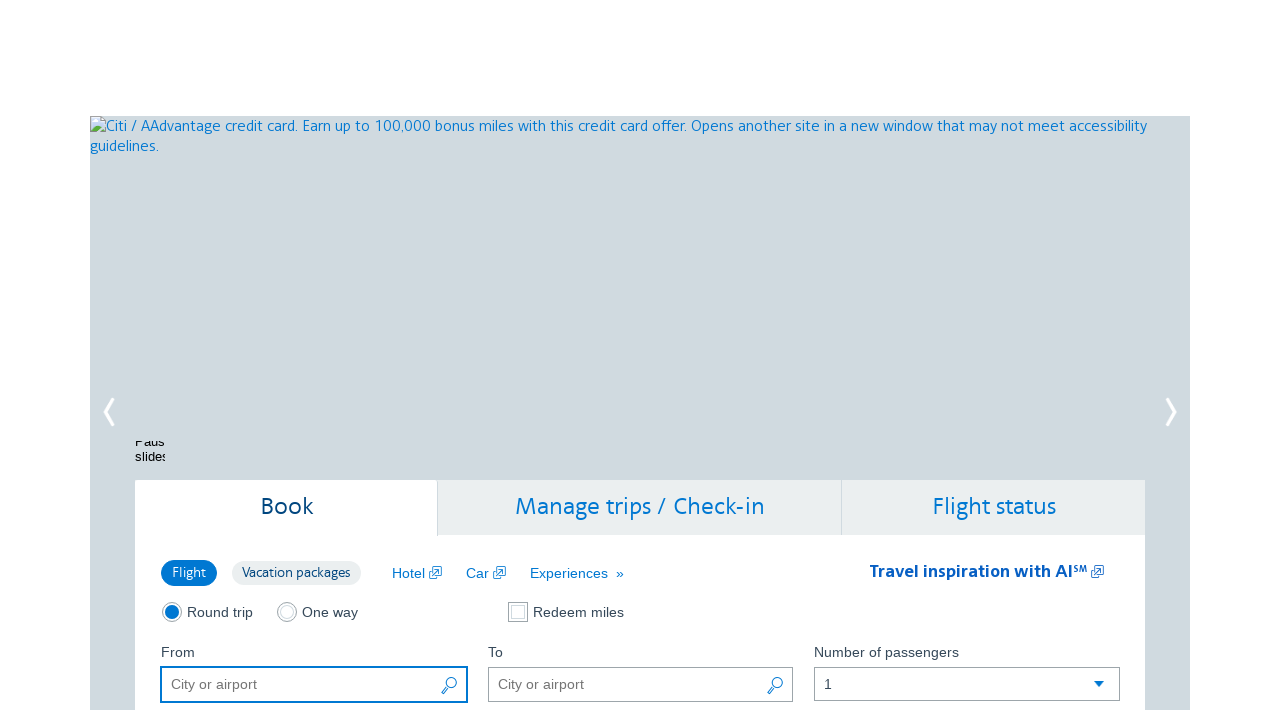

Filled departure airport with EWR (Newark) on #reservationFlightSearchForm\.originAirport
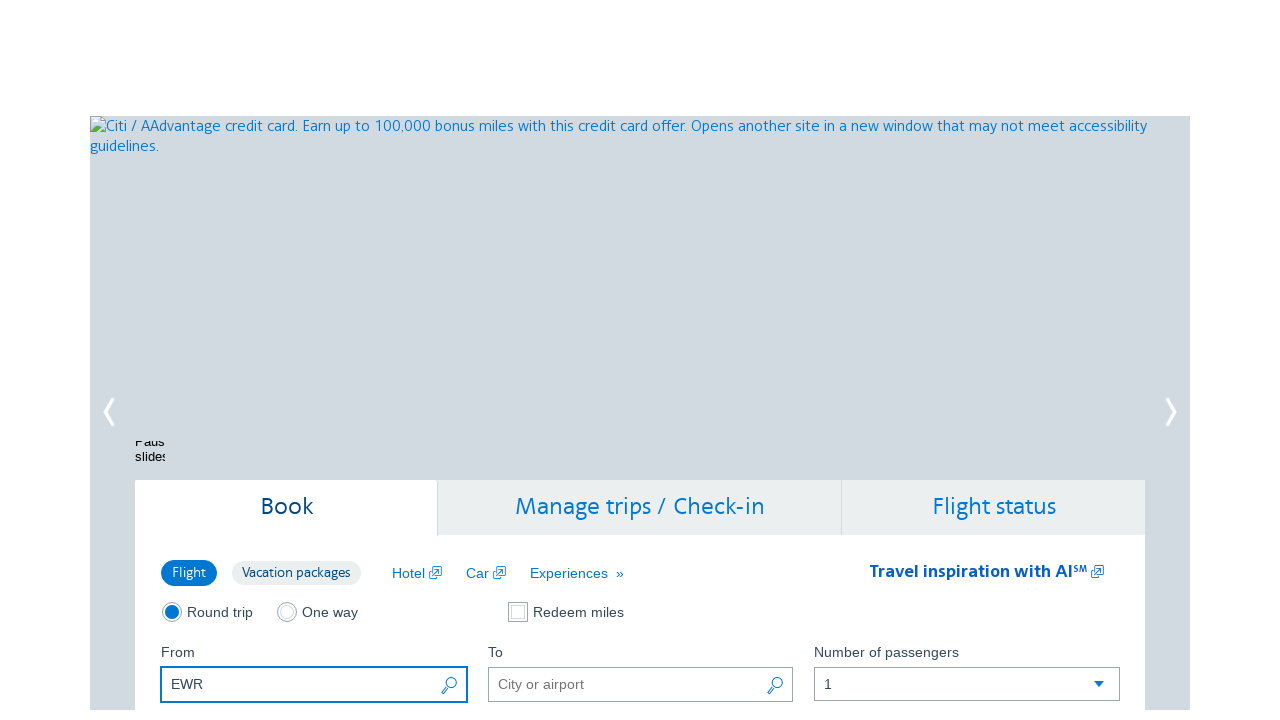

Clicked destination airport field at (640, 685) on #reservationFlightSearchForm\.destinationAirport
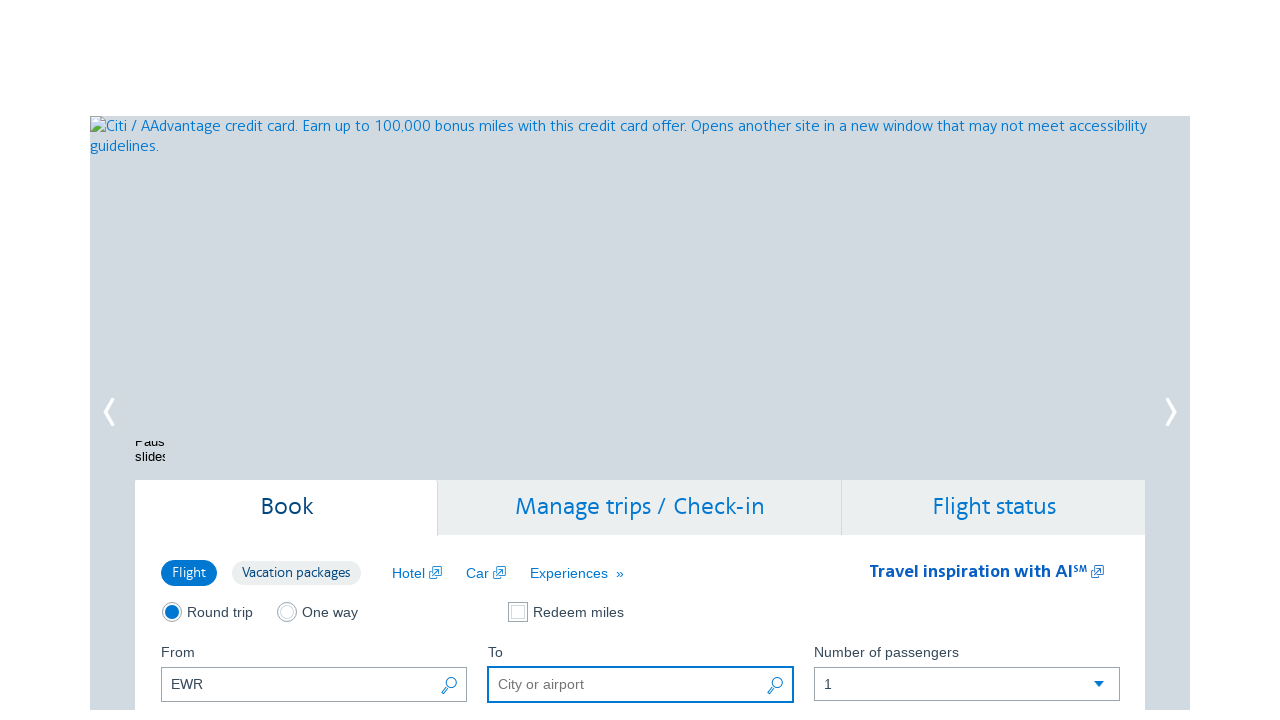

Filled destination airport with SFO (San Francisco) on #reservationFlightSearchForm\.destinationAirport
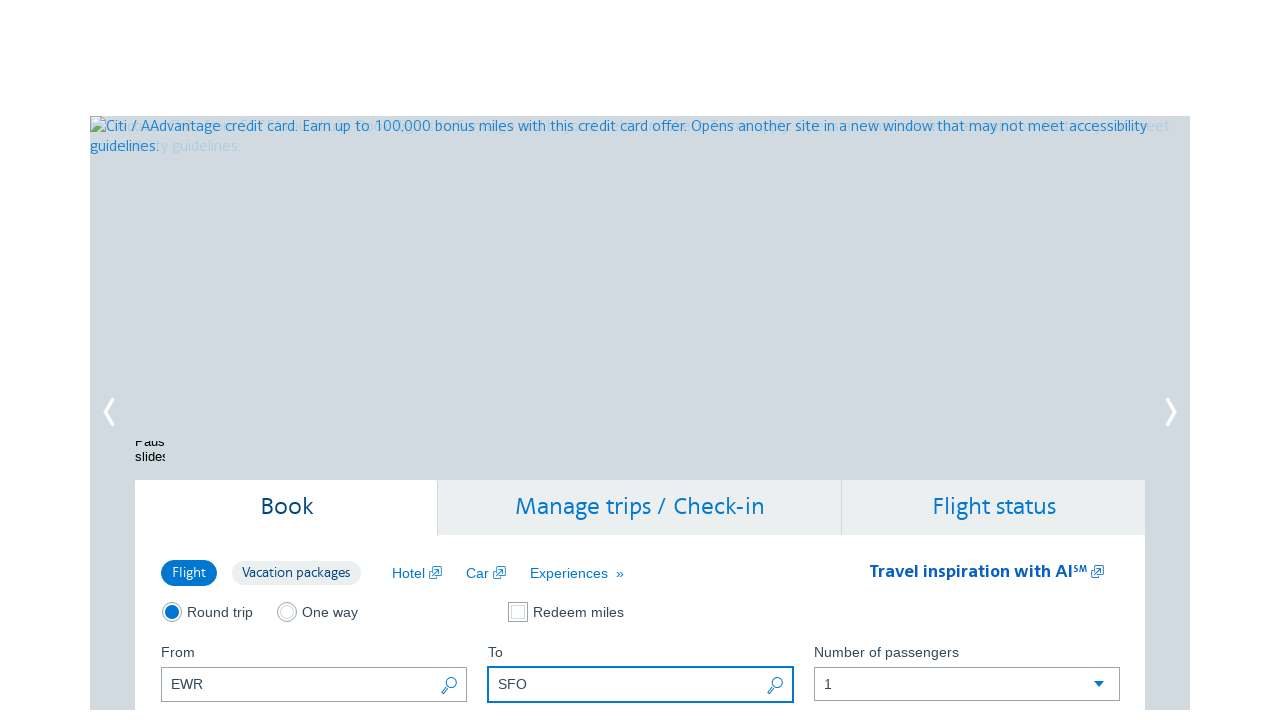

Selected 3 passengers on #flightSearchForm\.adultOrSeniorPassengerCount
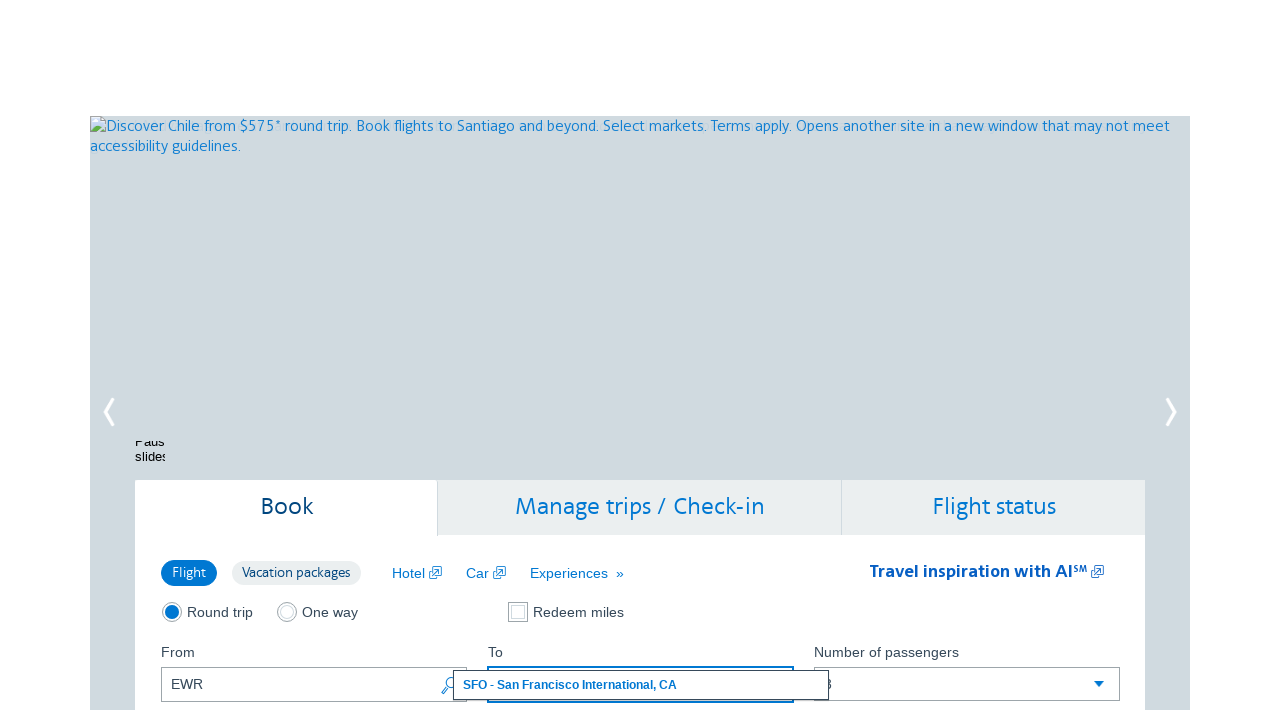

Clicked departure date field at (314, 361) on #aa-leavingOn
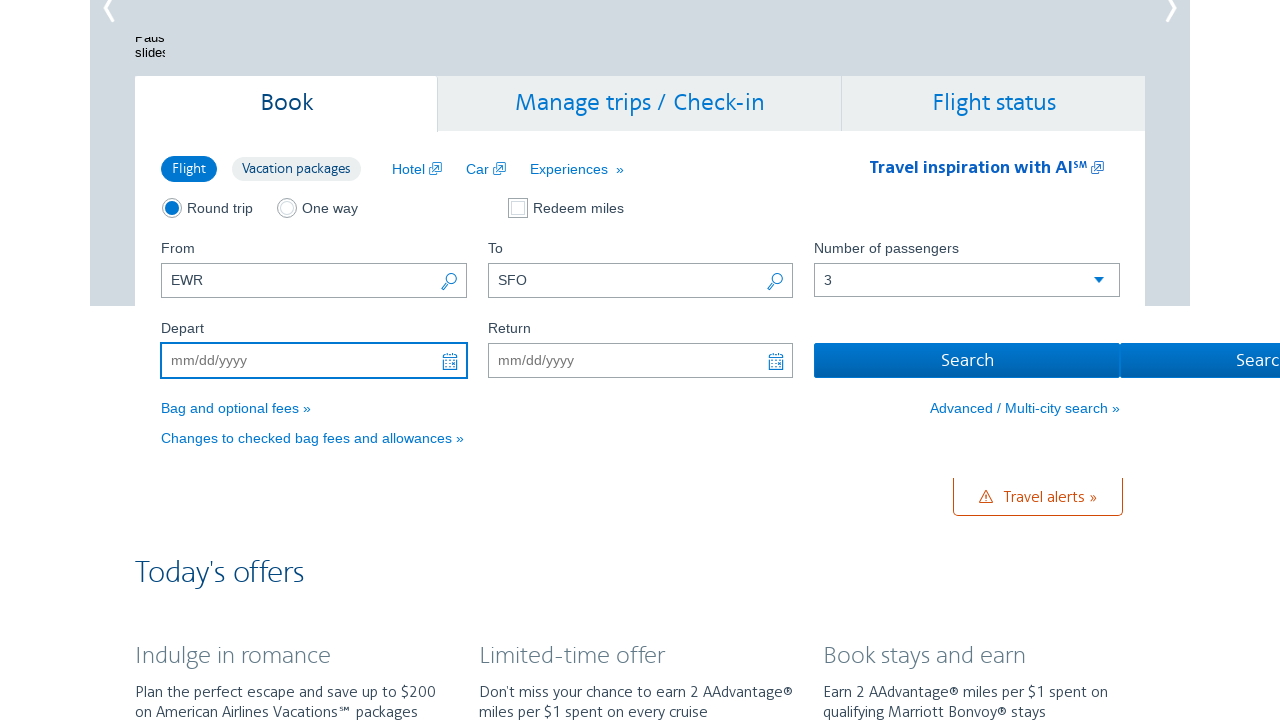

Filled departure date with 02/03/2022 on #aa-leavingOn
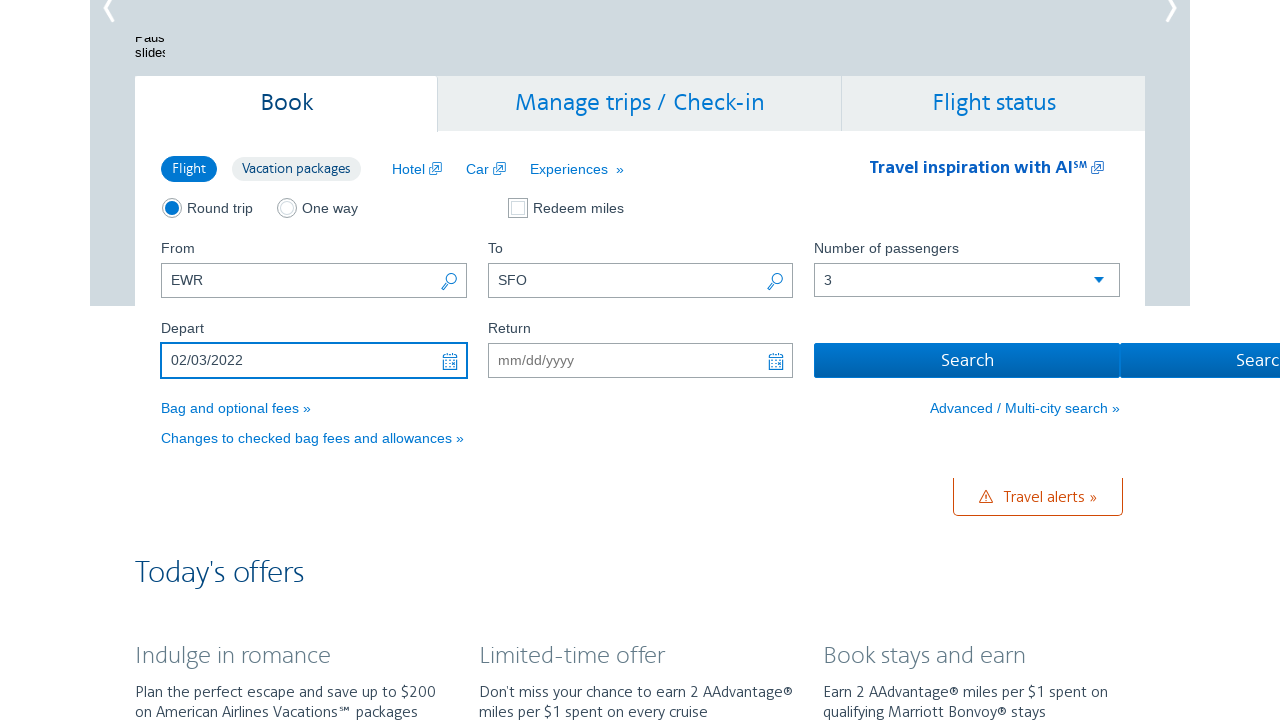

Clicked return date field at (640, 361) on #aa-returningFrom
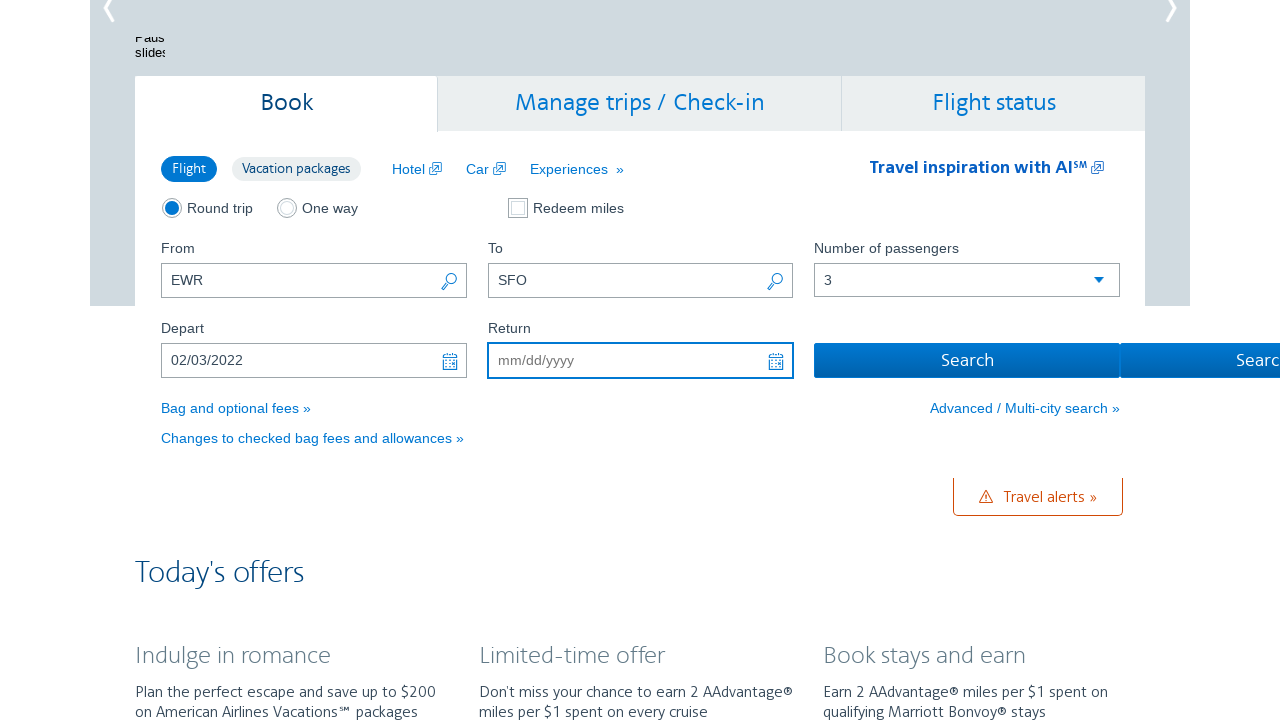

Filled return date with 02/10/2022 on #aa-returningFrom
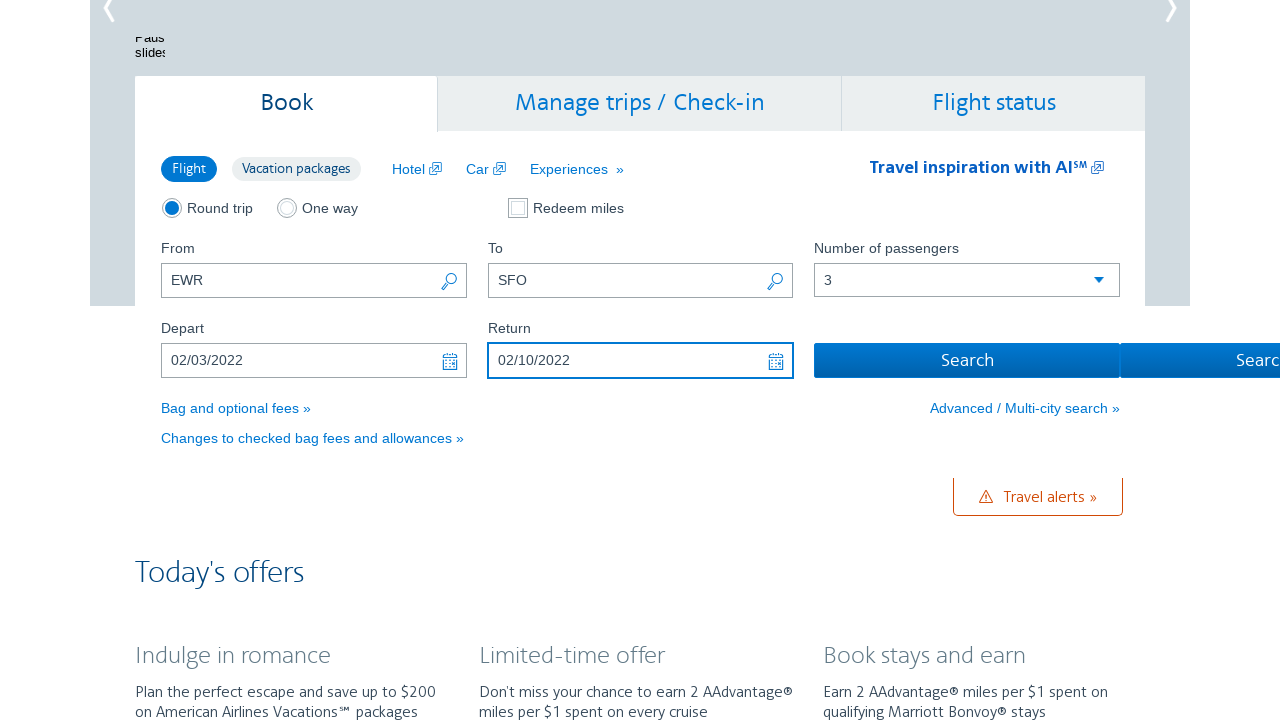

Clicked search submit button at (967, 361) on #flightSearchForm\.button\.reSubmit
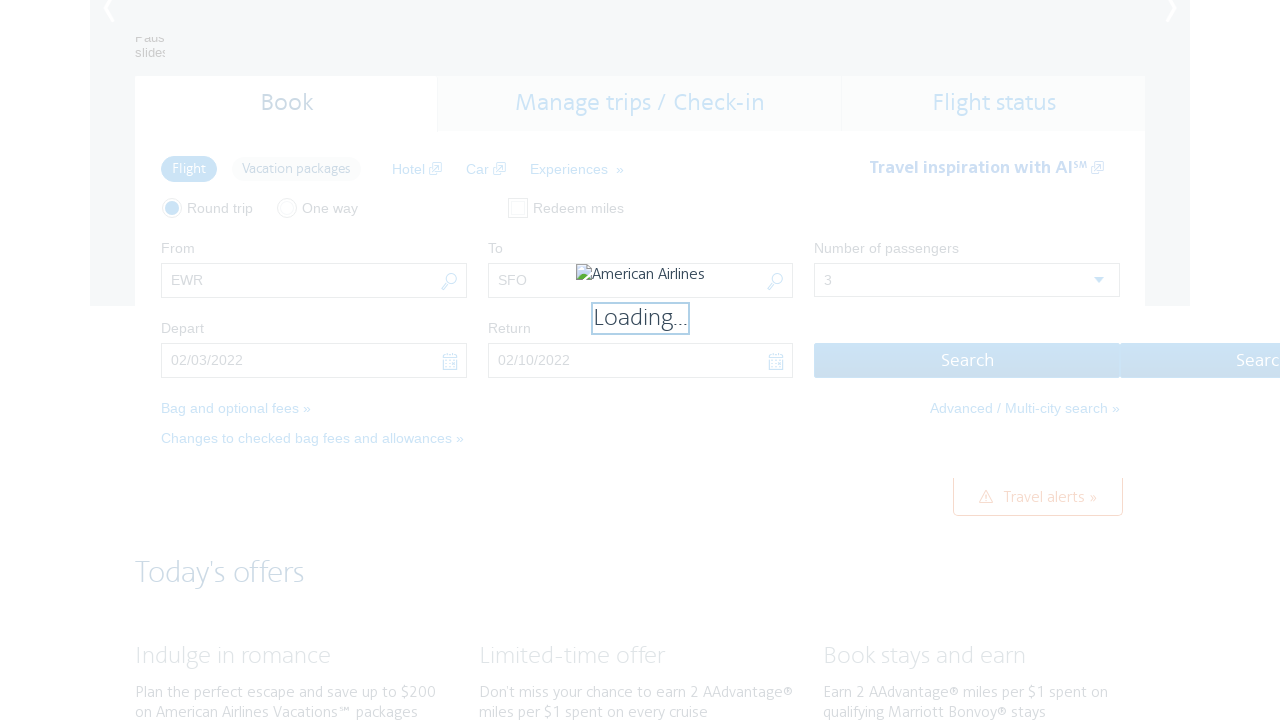

Waited 2 seconds for flight search results to load
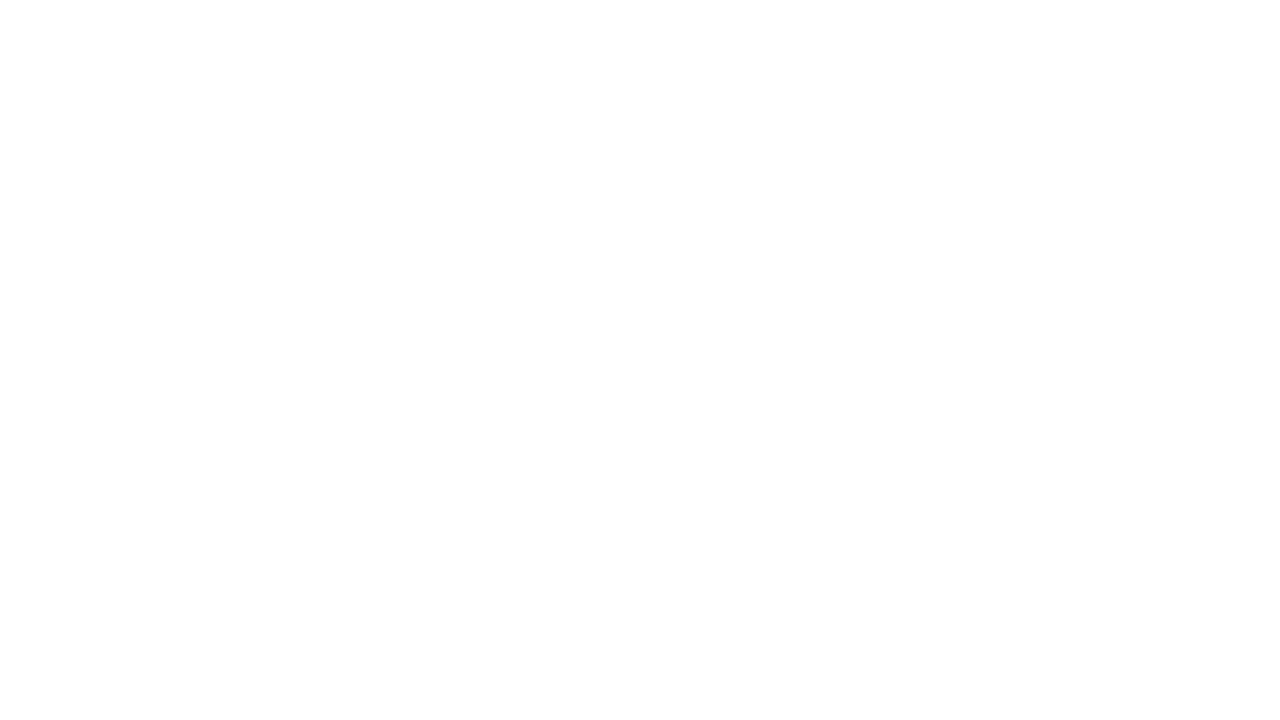

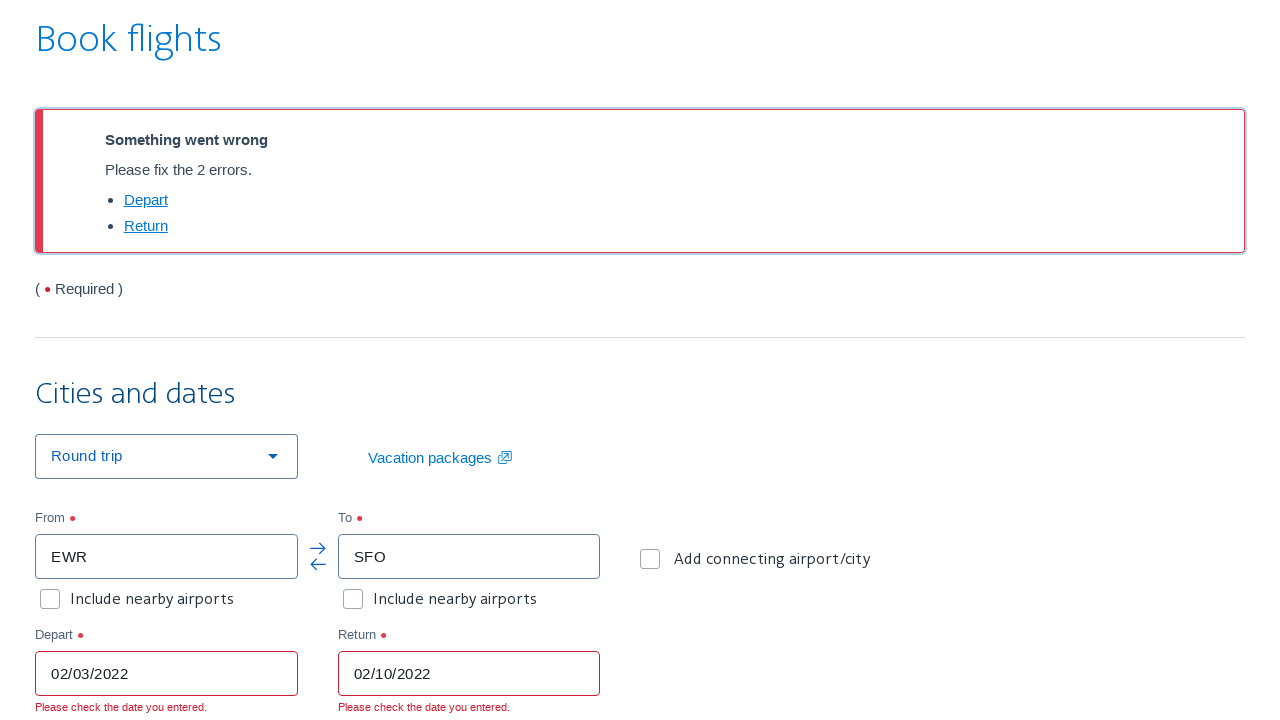